Tests a simple form by filling in personal information fields (first name, last name, city, country) and clicking the submit button to verify successful form submission via alert message.

Starting URL: http://suninjuly.github.io/simple_form_find_task.html

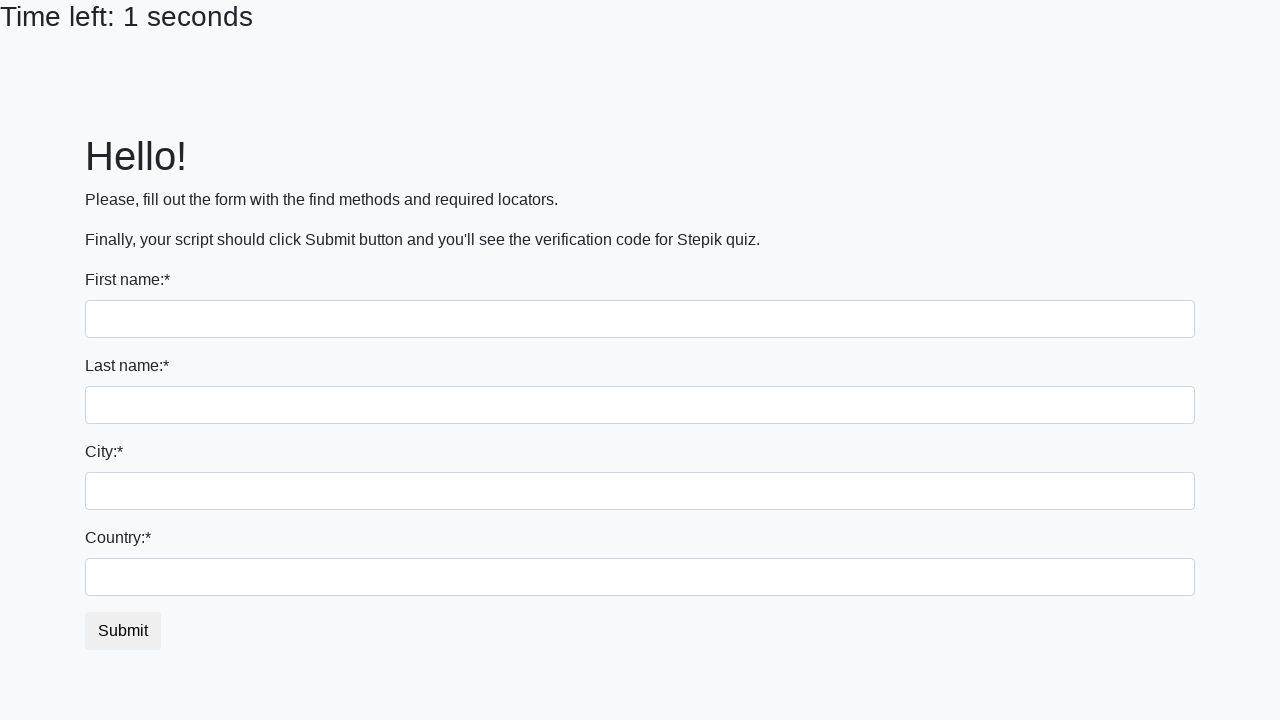

Filled first name field with 'Alexander' on input[name='first_name']
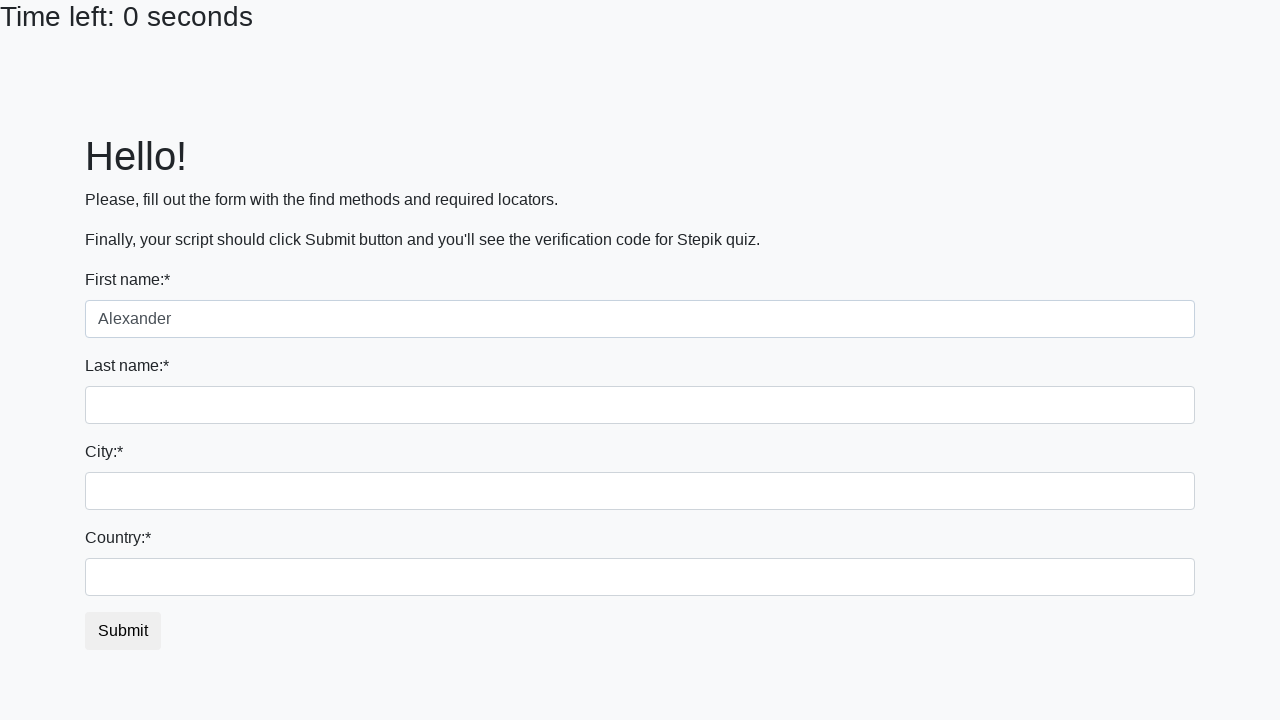

Filled last name field with 'Petrov' on input[name='last_name']
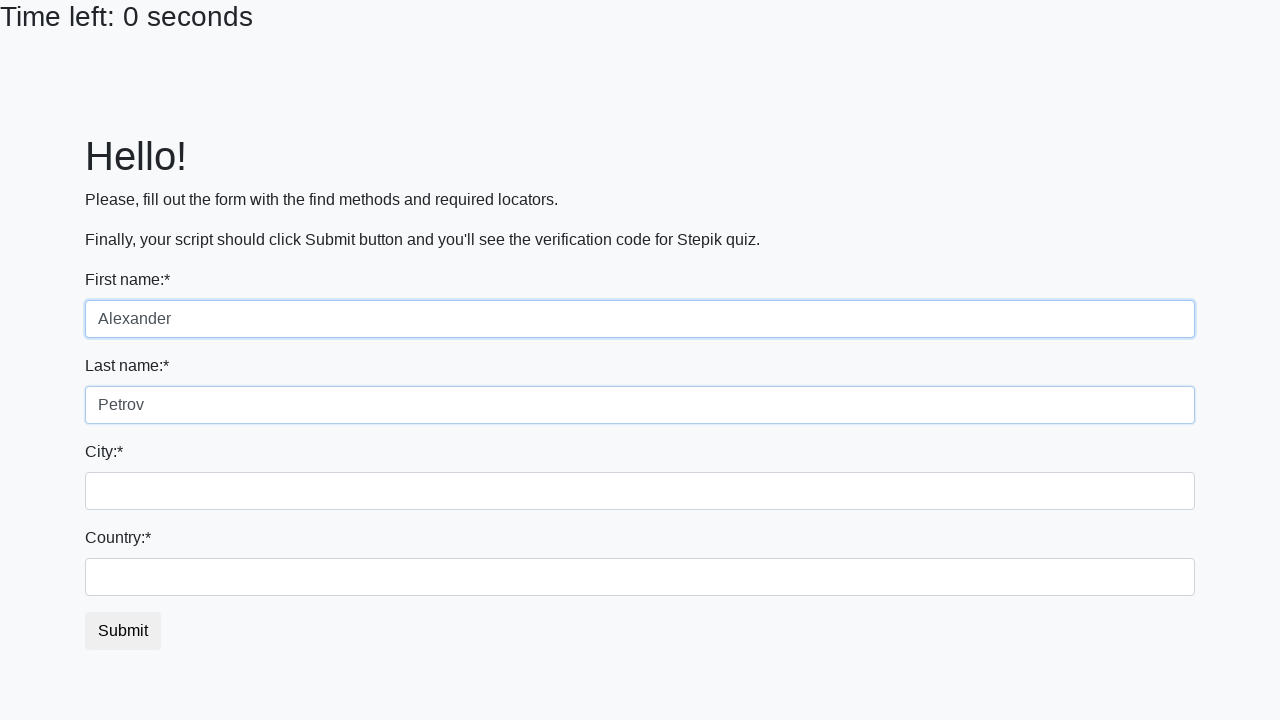

Filled city field with 'Moscow' on input[name='firstname']
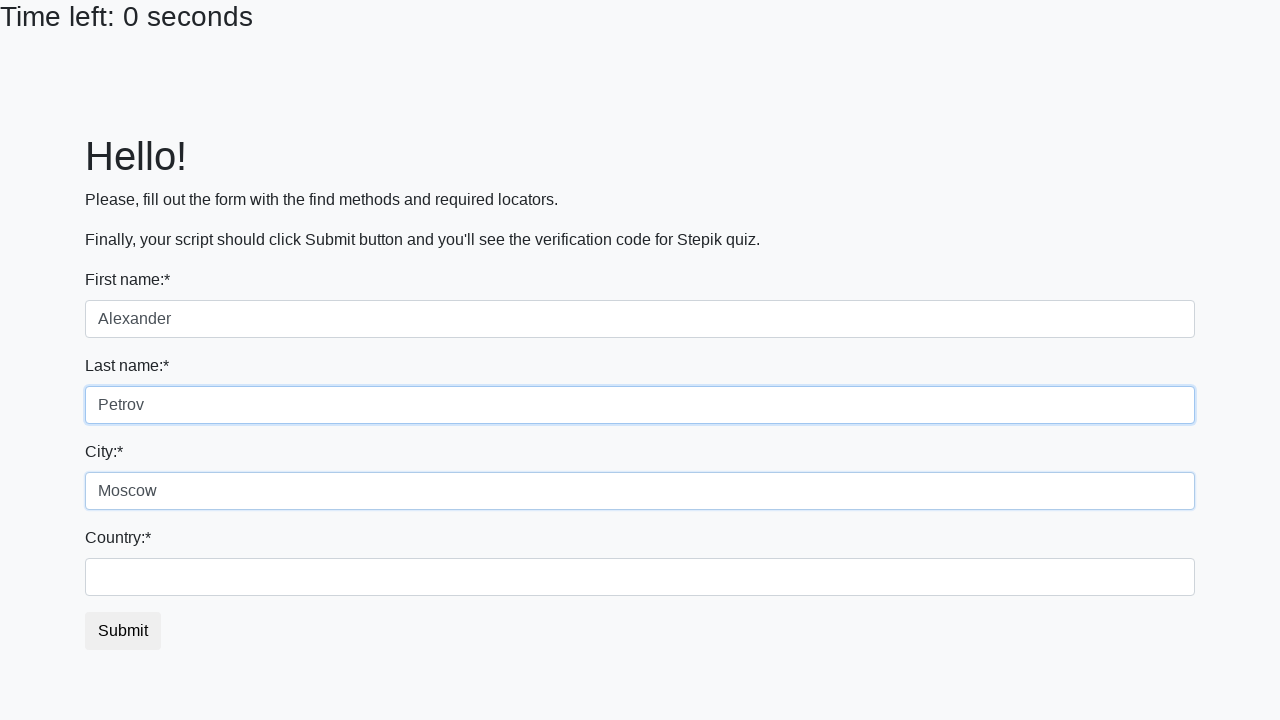

Filled country field with 'Russia' on #country
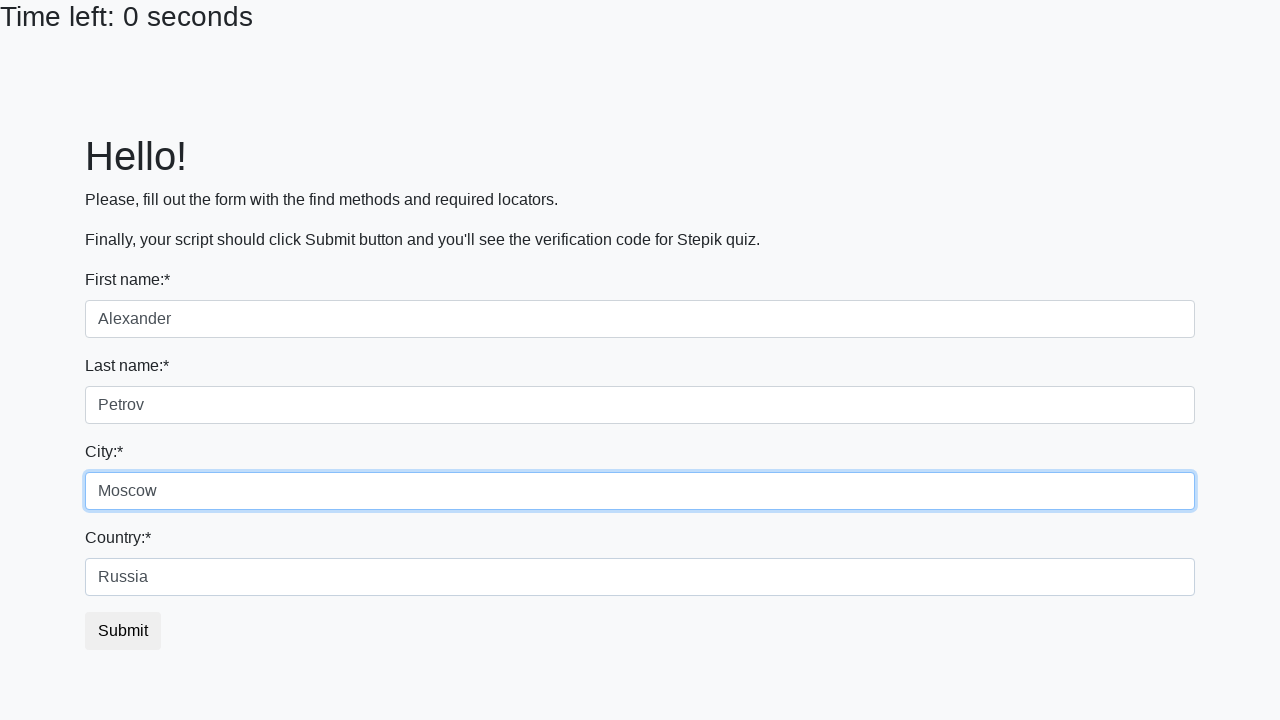

Clicked submit button to submit form at (123, 631) on button.btn
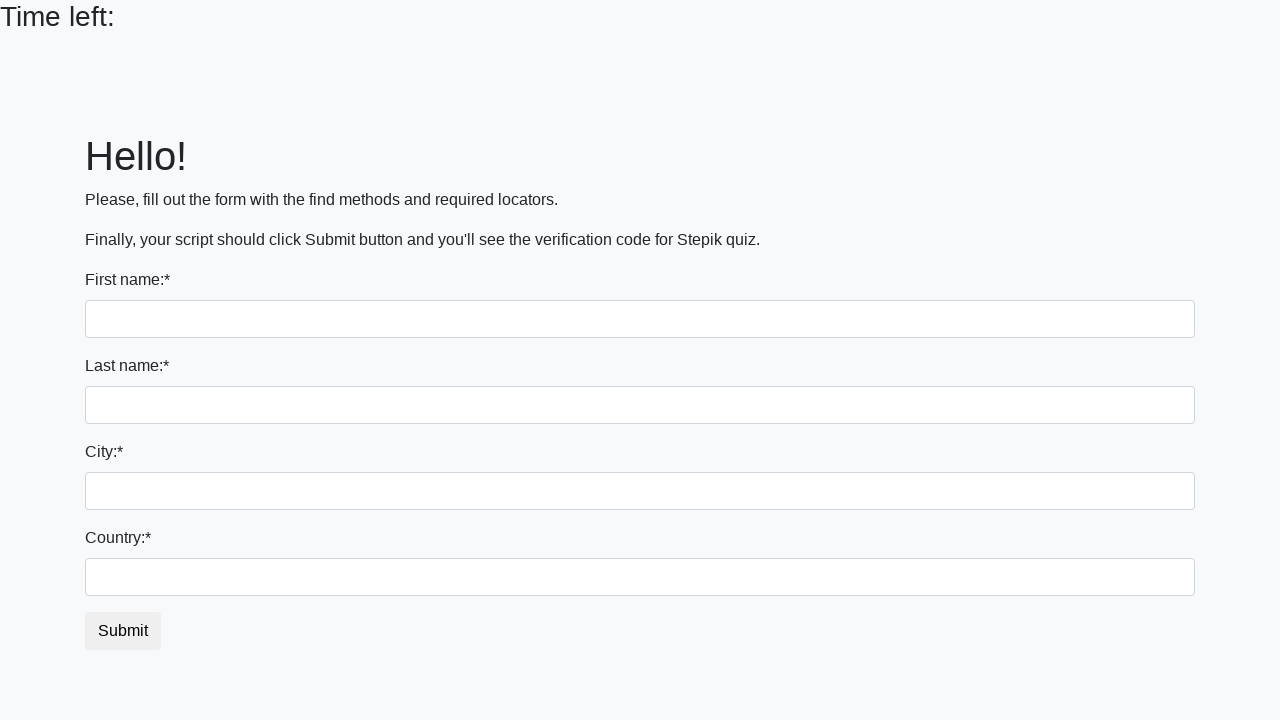

Waited for alert to appear
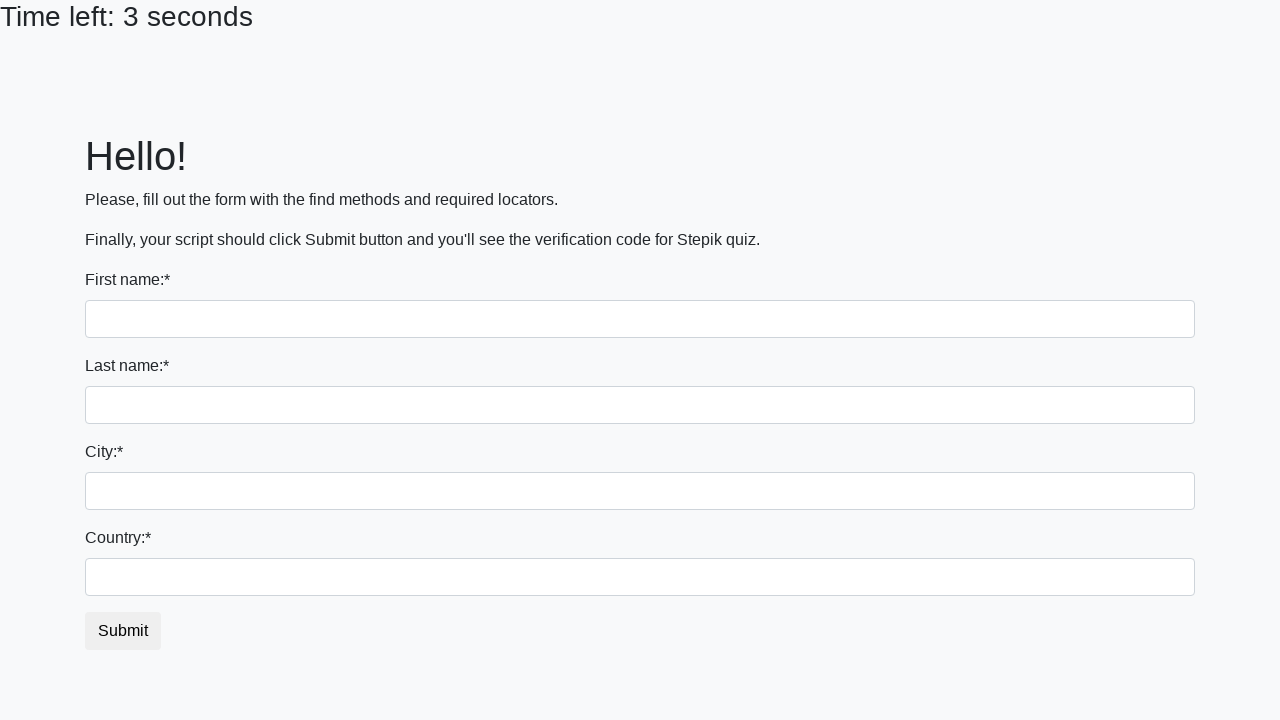

Retrieved alert text from page
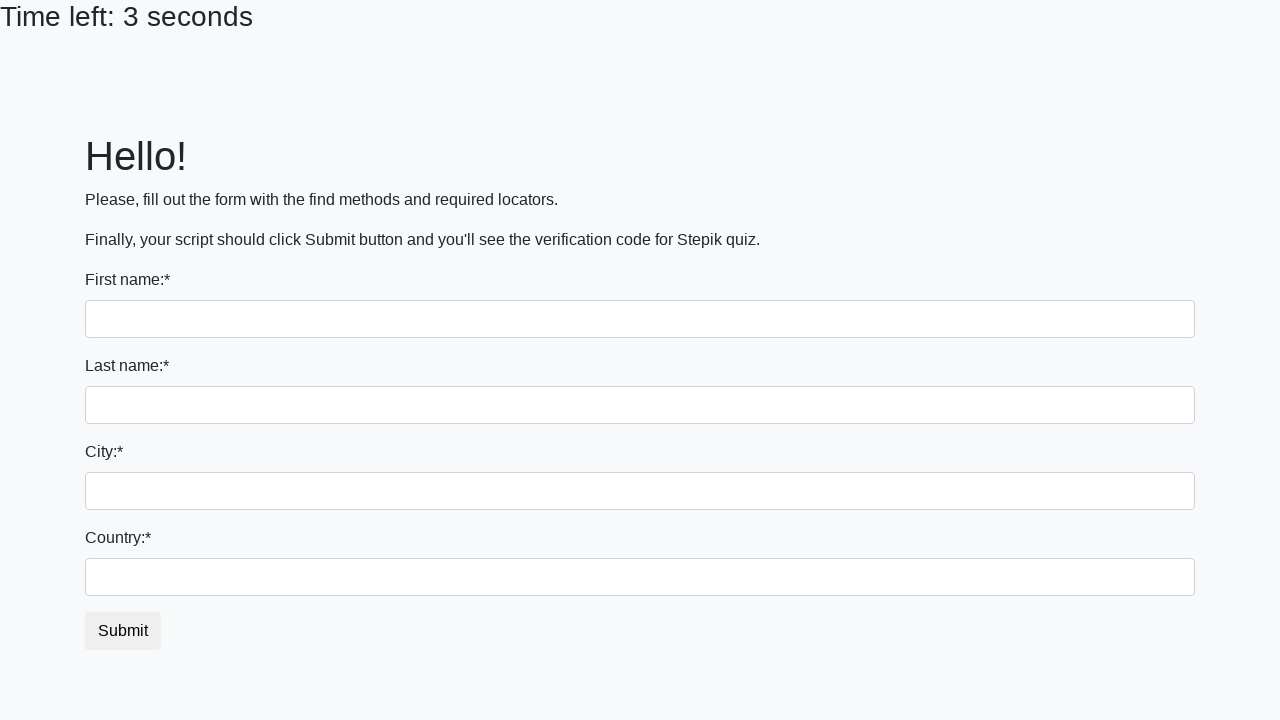

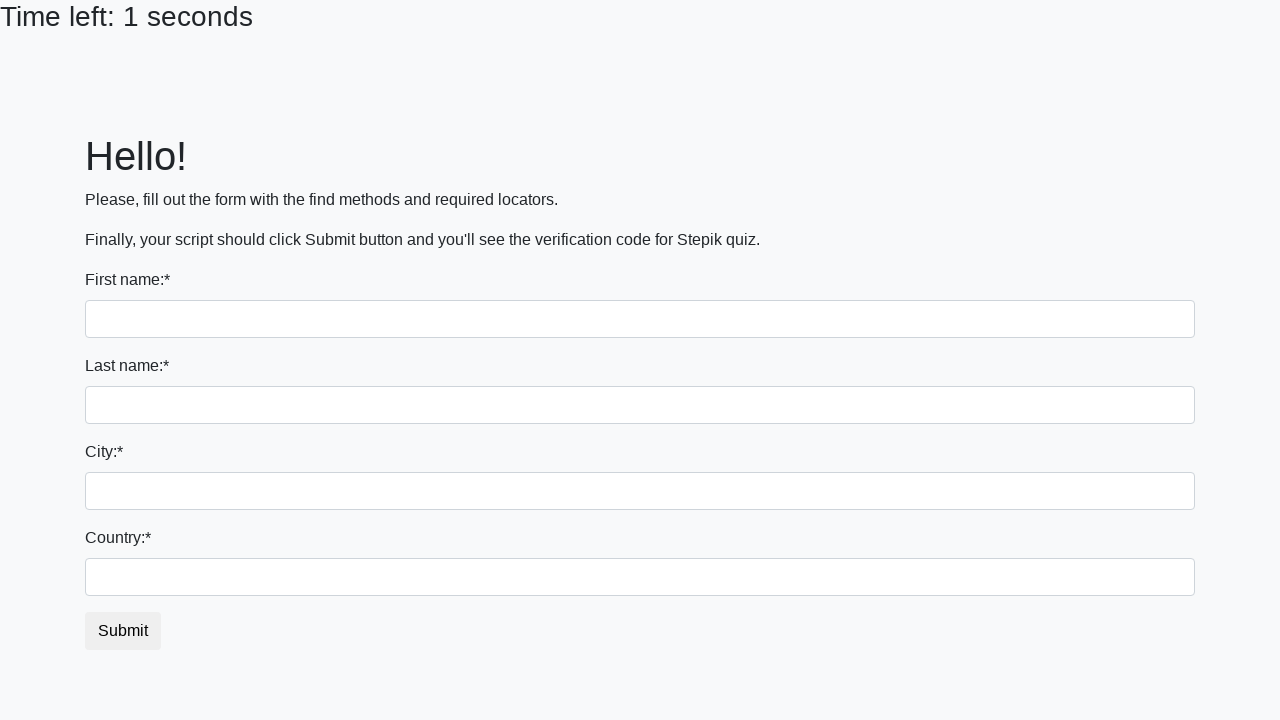